Navigates to the DemoBlaze homepage and verifies the page loads successfully.

Starting URL: https://www.demoblaze.com

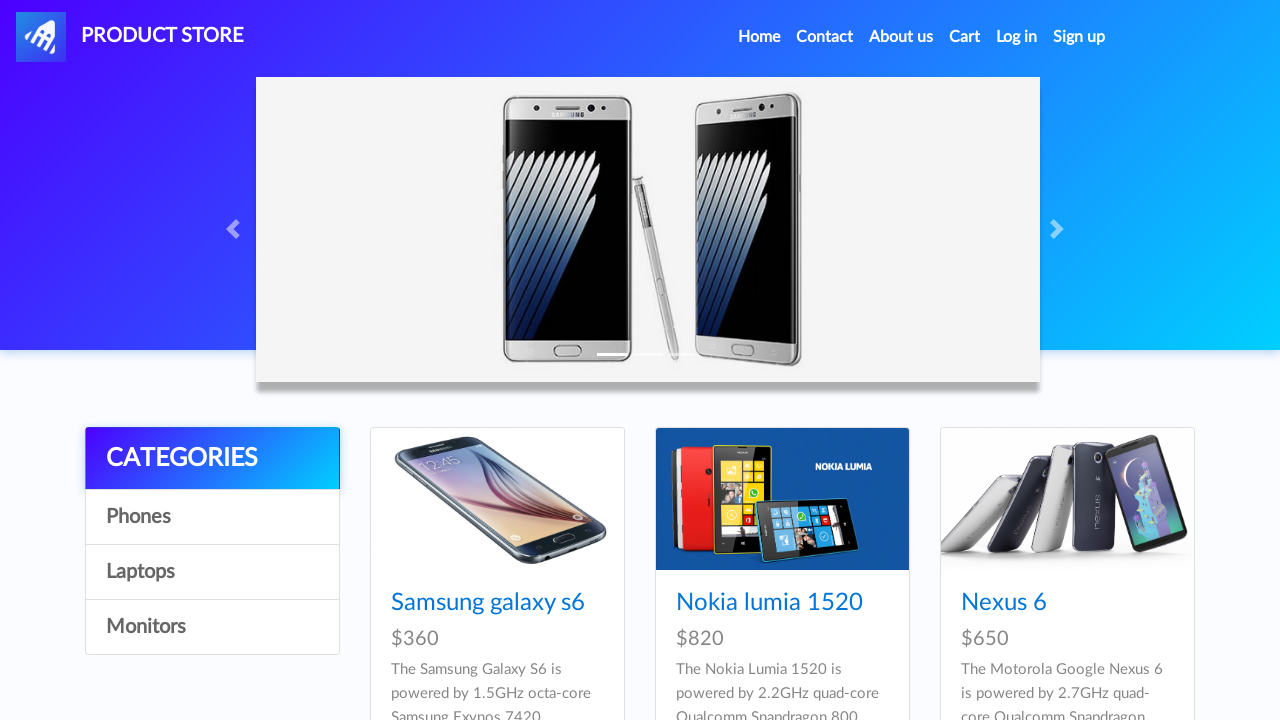

DemoBlaze homepage loaded and sign in button appeared
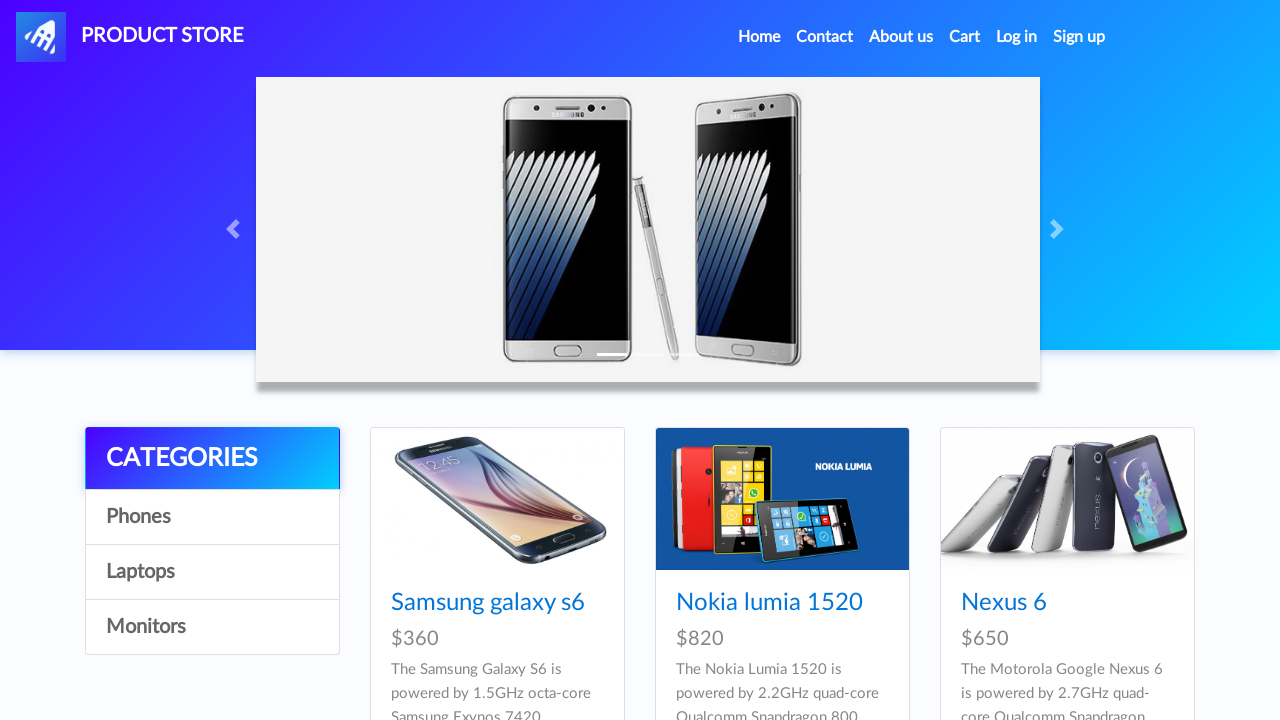

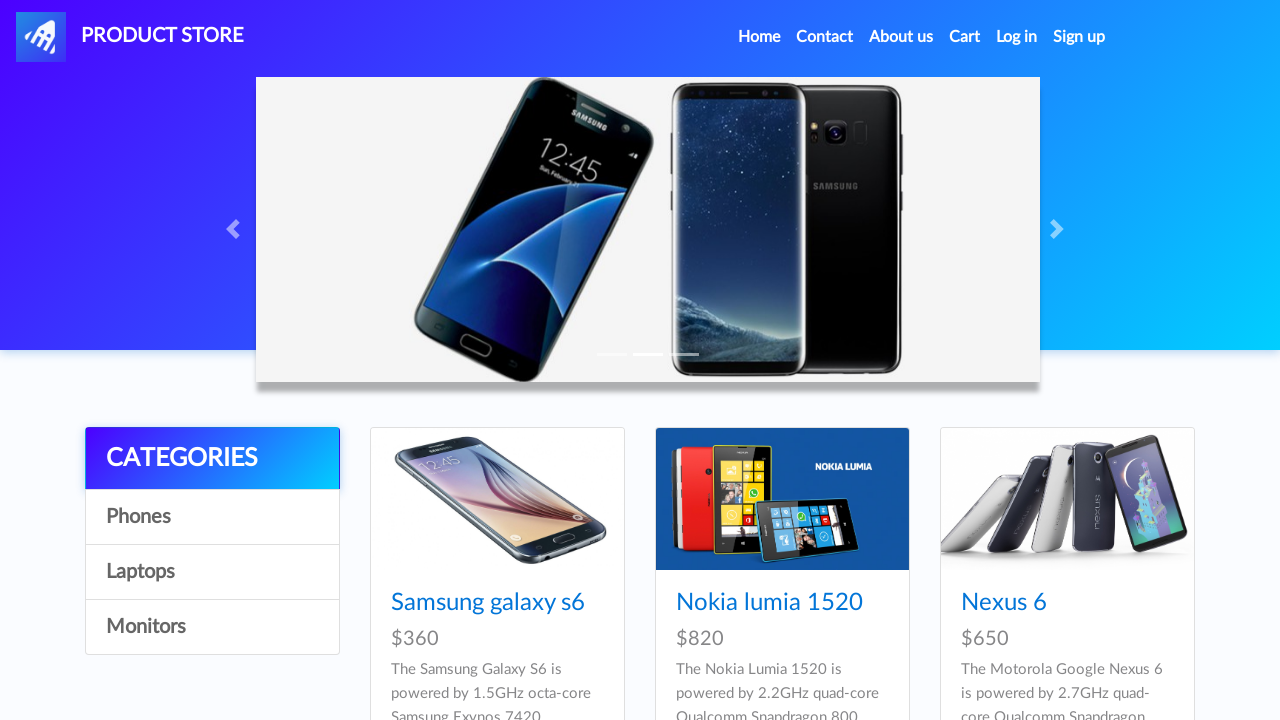